Tests basic browser functionality by navigating to the nopCommerce demo site and verifying the page loads successfully by checking the page title.

Starting URL: https://demo.nopcommerce.com/

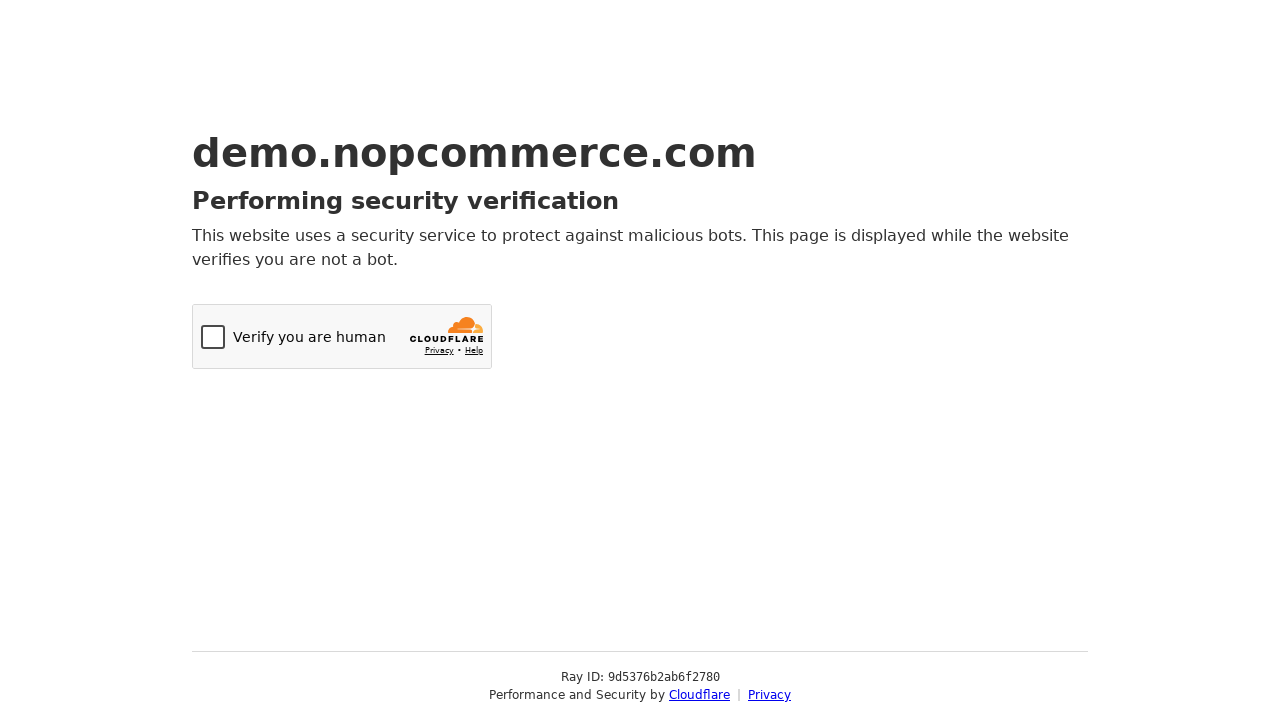

Set viewport size to 1920x1080
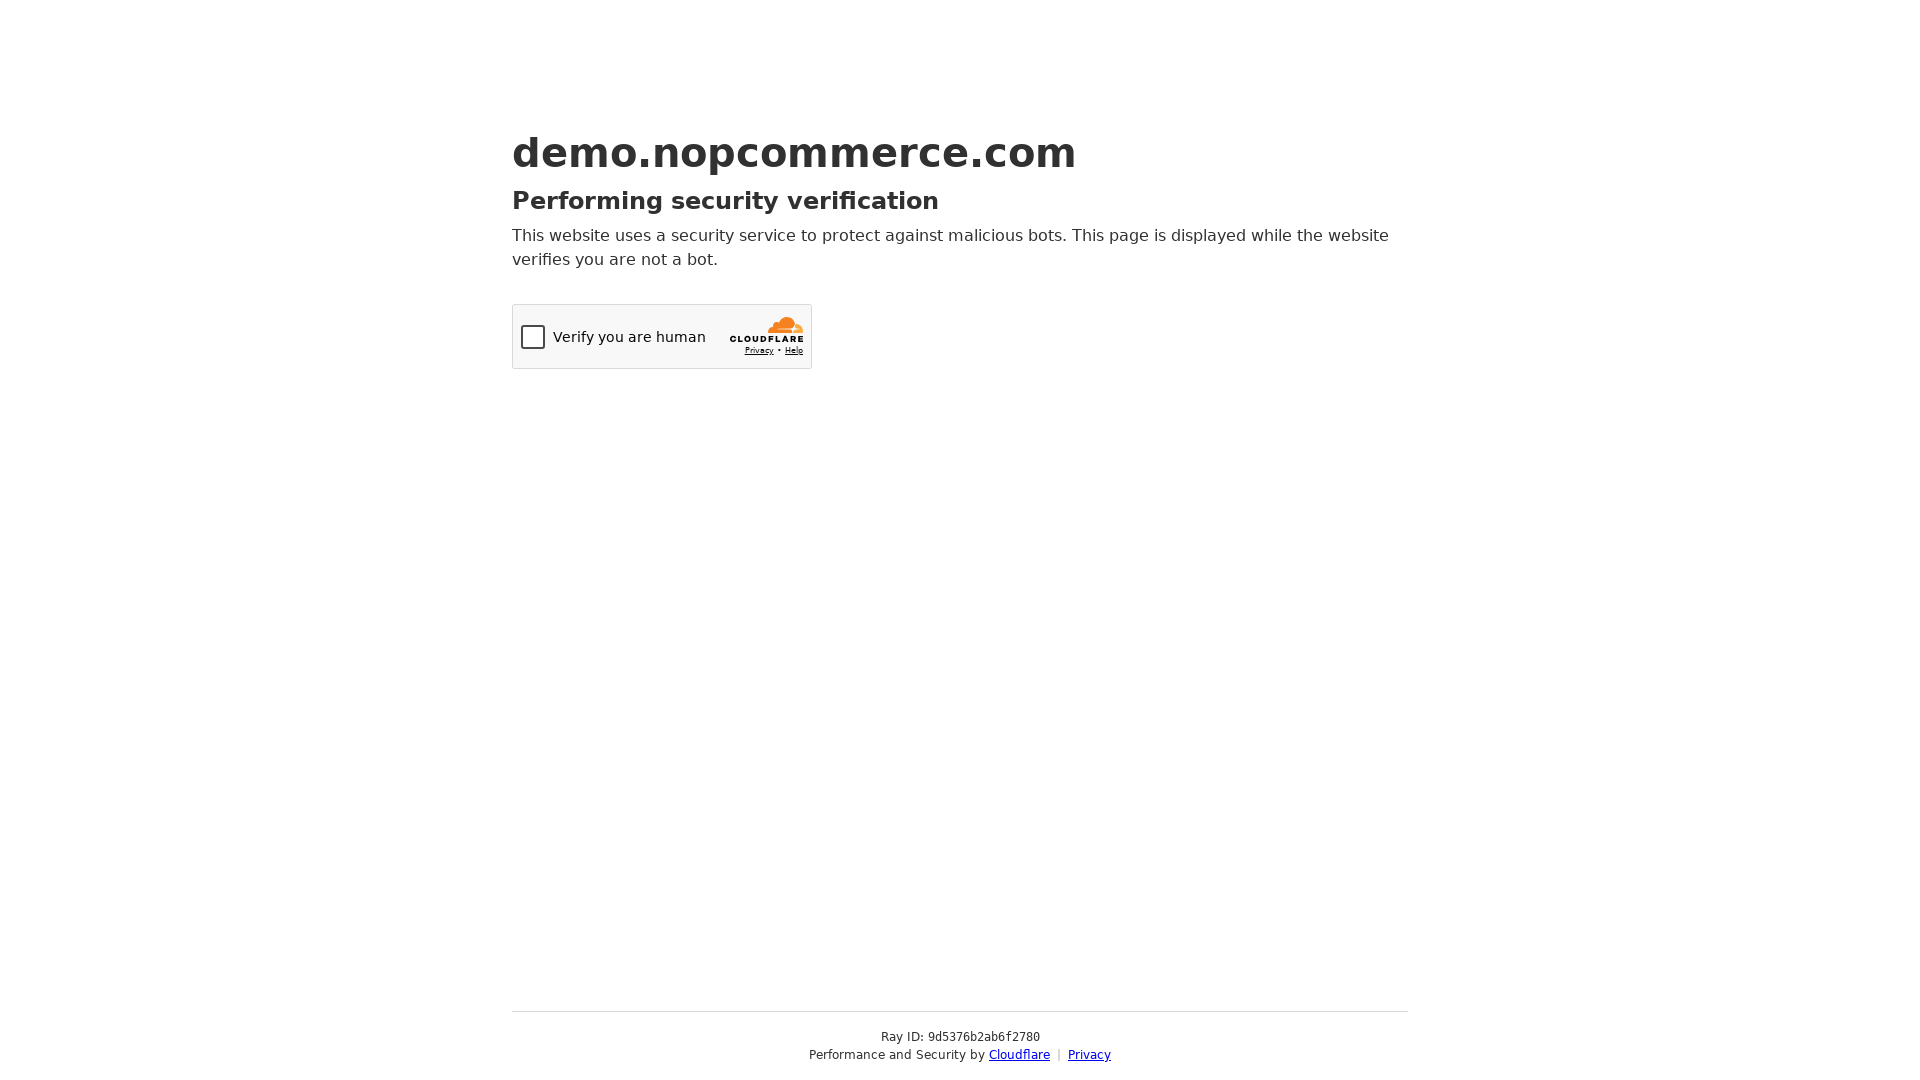

Page loaded and DOM content ready
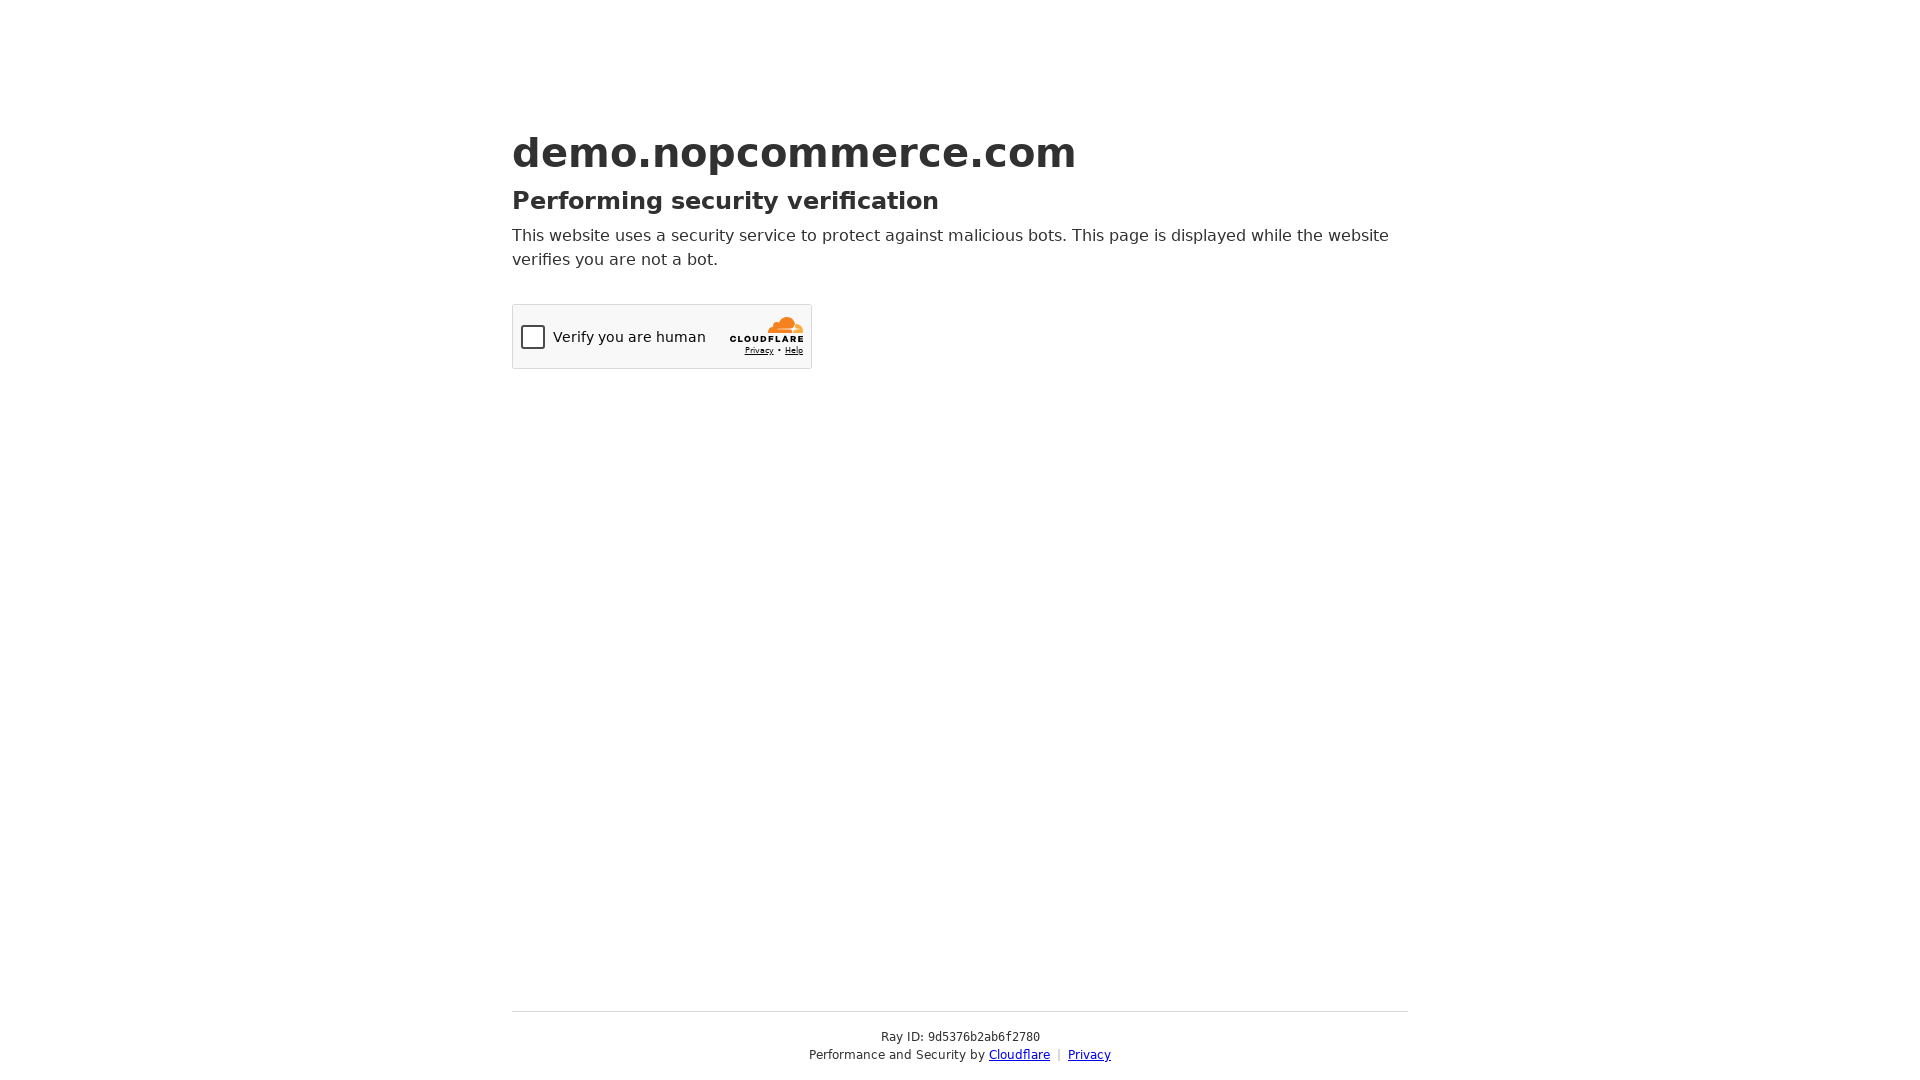

Retrieved page title: Just a moment...
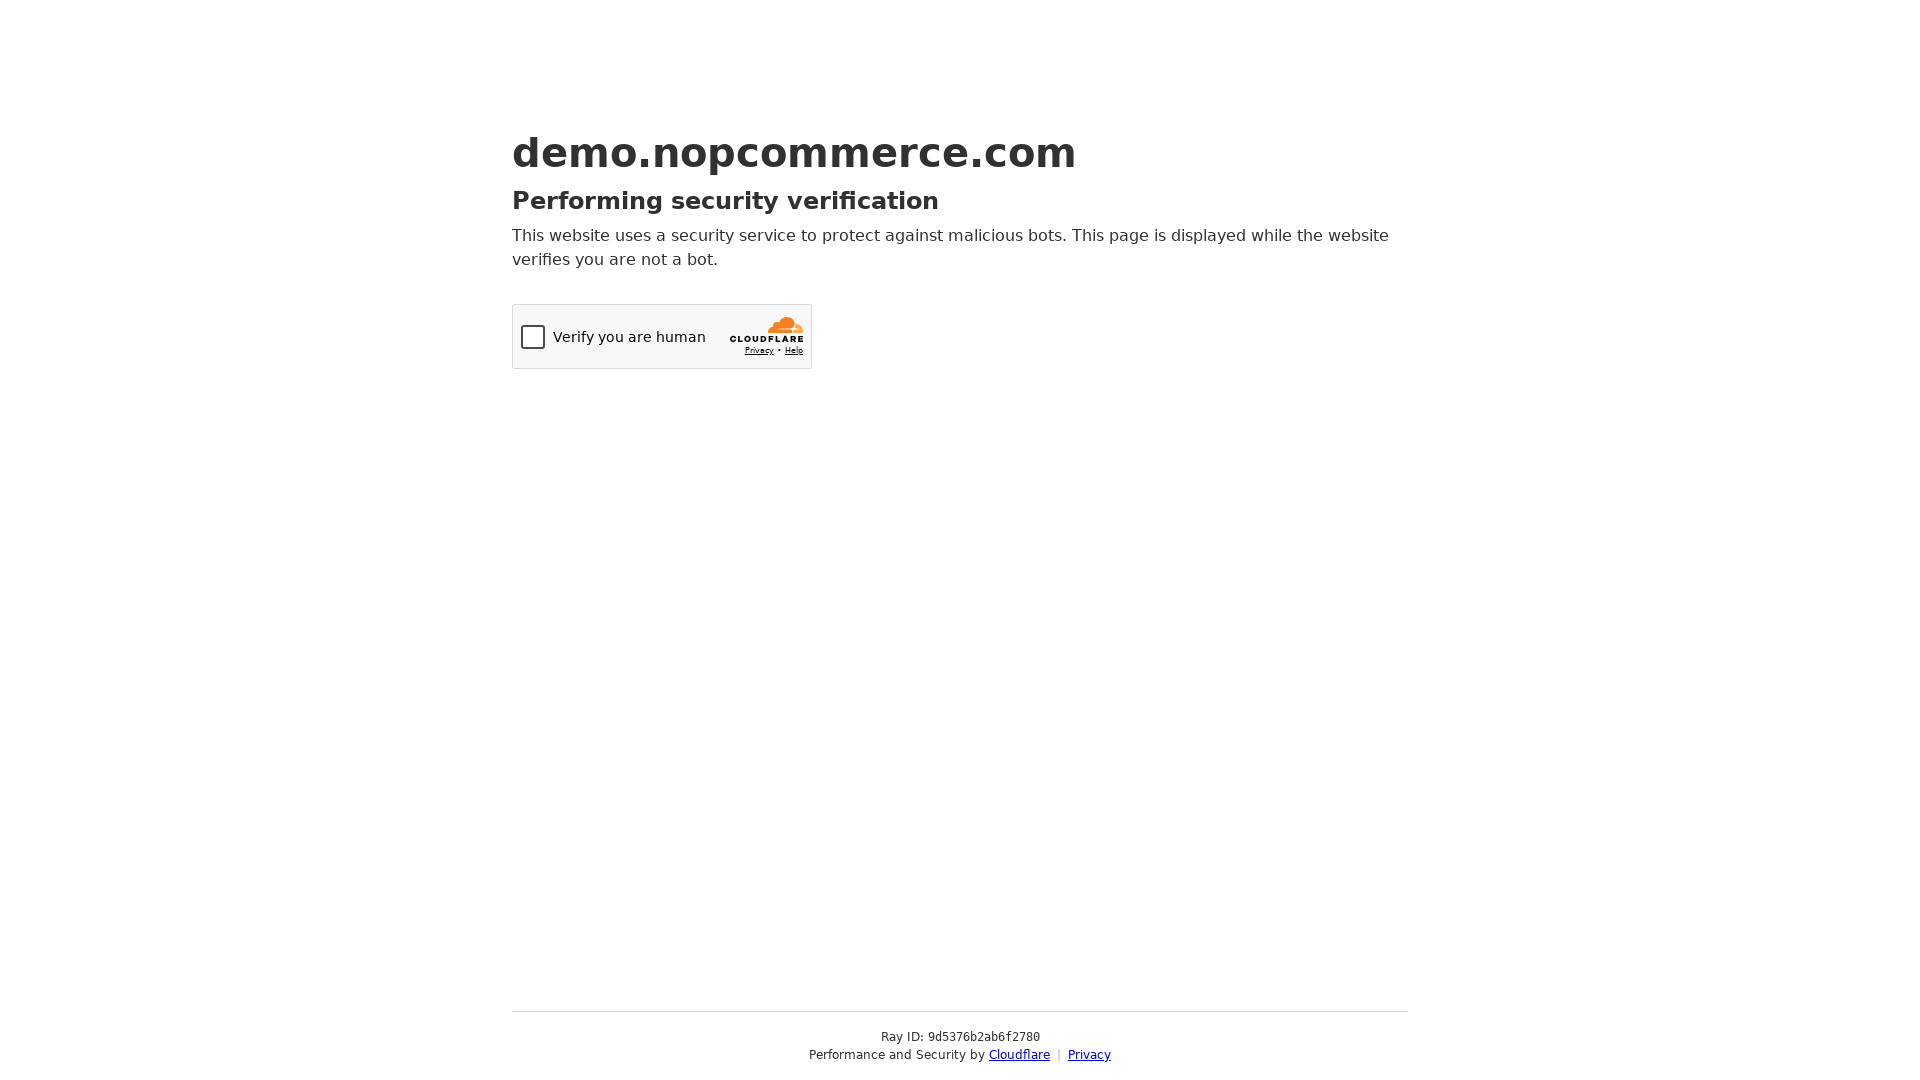

Verified page title is not empty
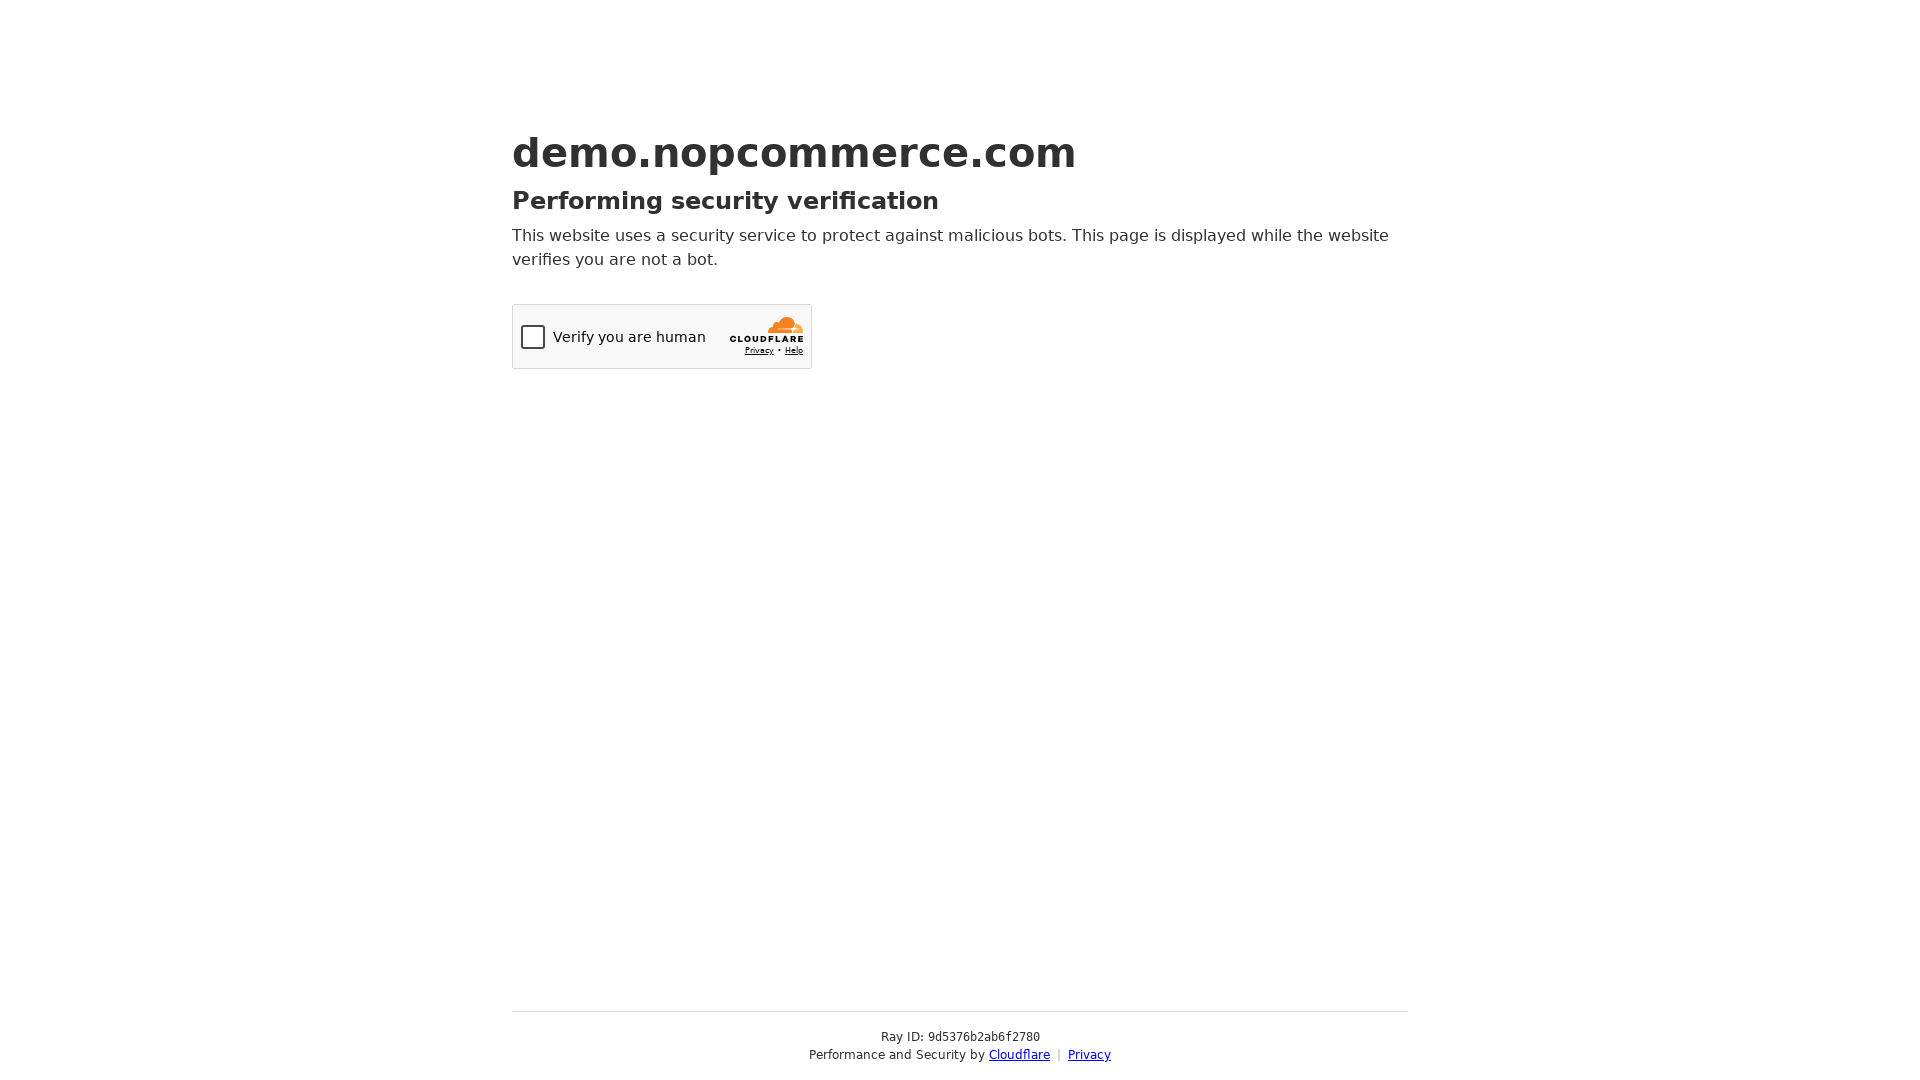

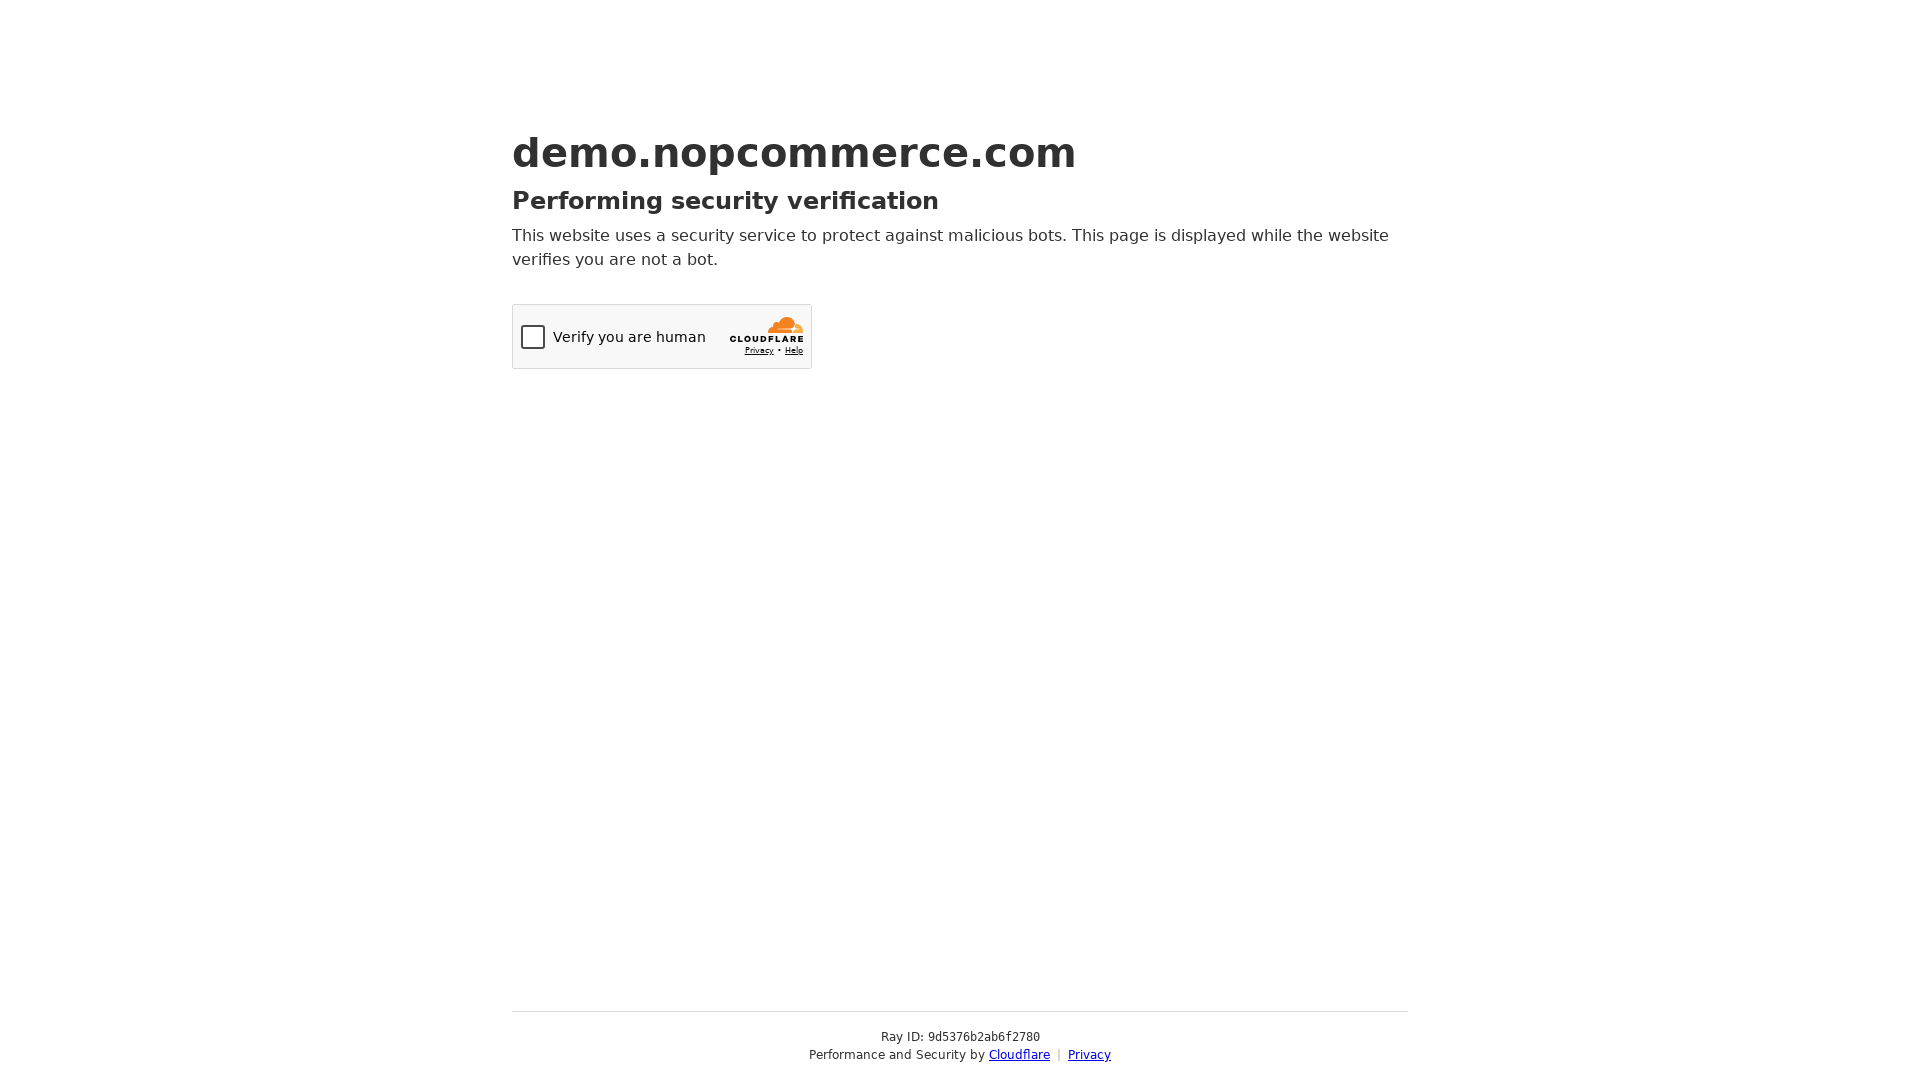